Hovers over dark colors panel item and verifies cross icon appears

Starting URL: https://4knort.github.io/colorizr

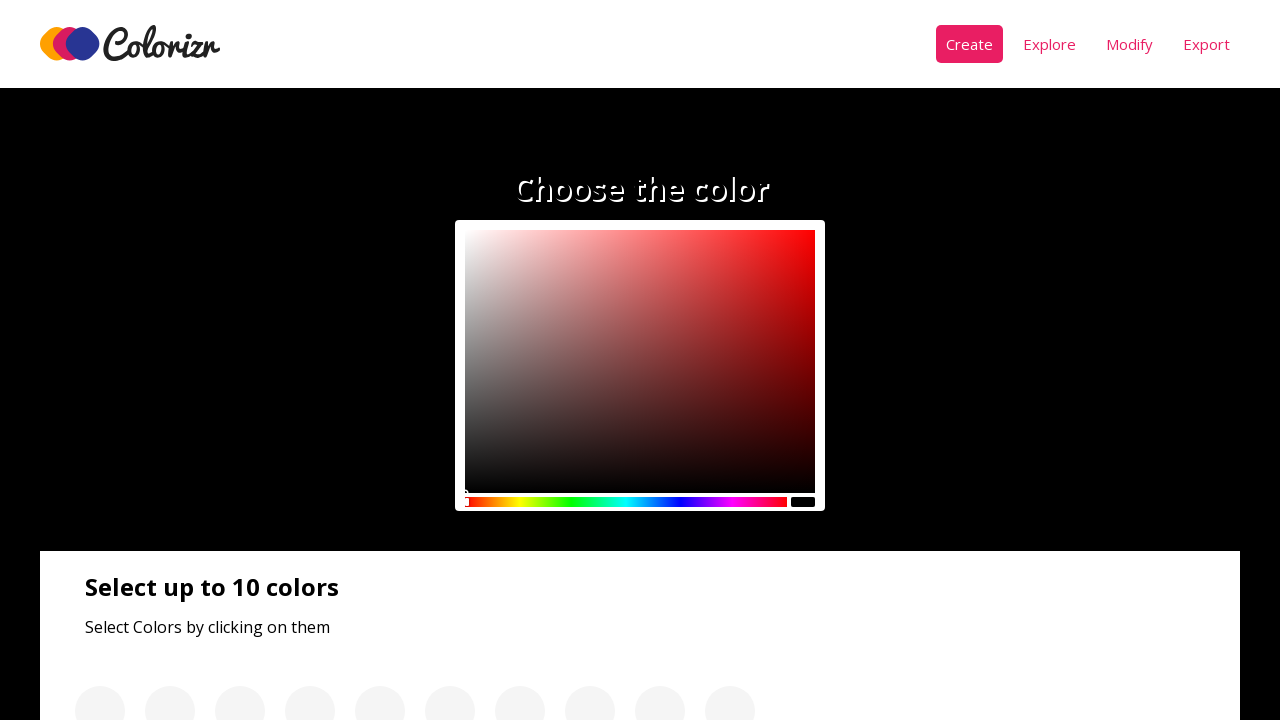

Hovered over first item in dark colors panel at (132, 360) on div:nth-child(3) > .panel__colors > div >> nth=0
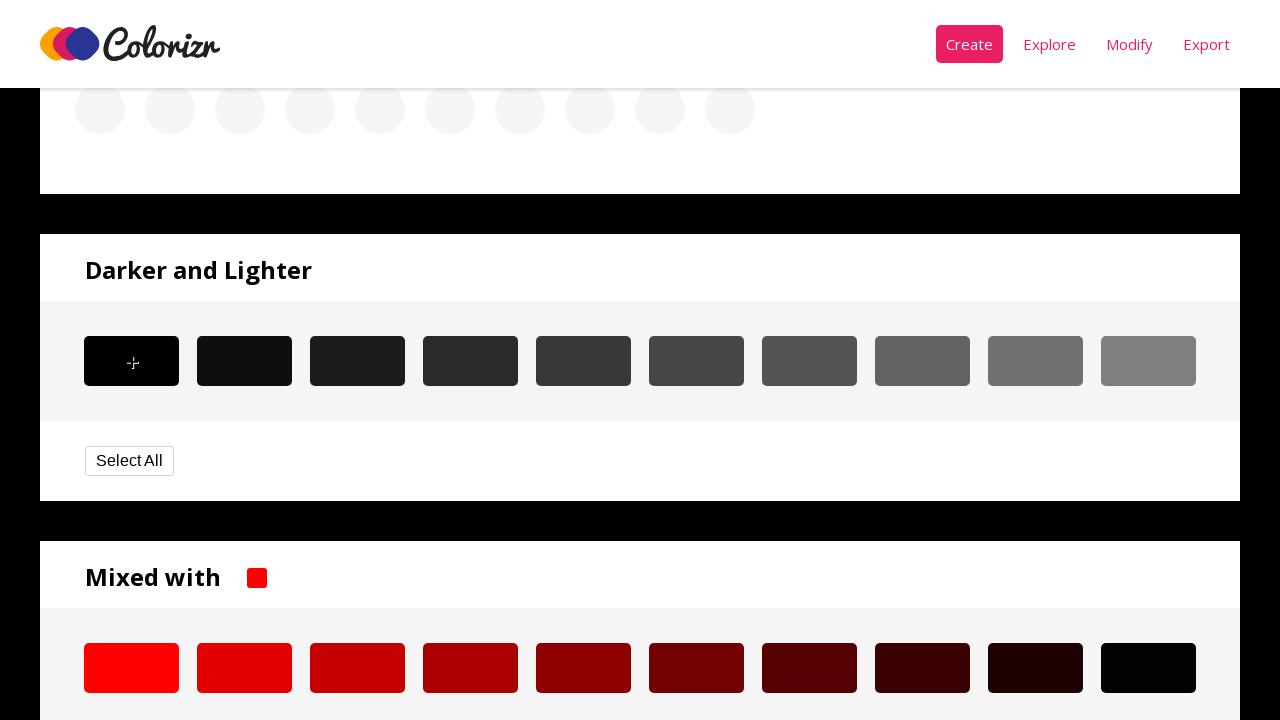

Located cross icon element in dark colors panel
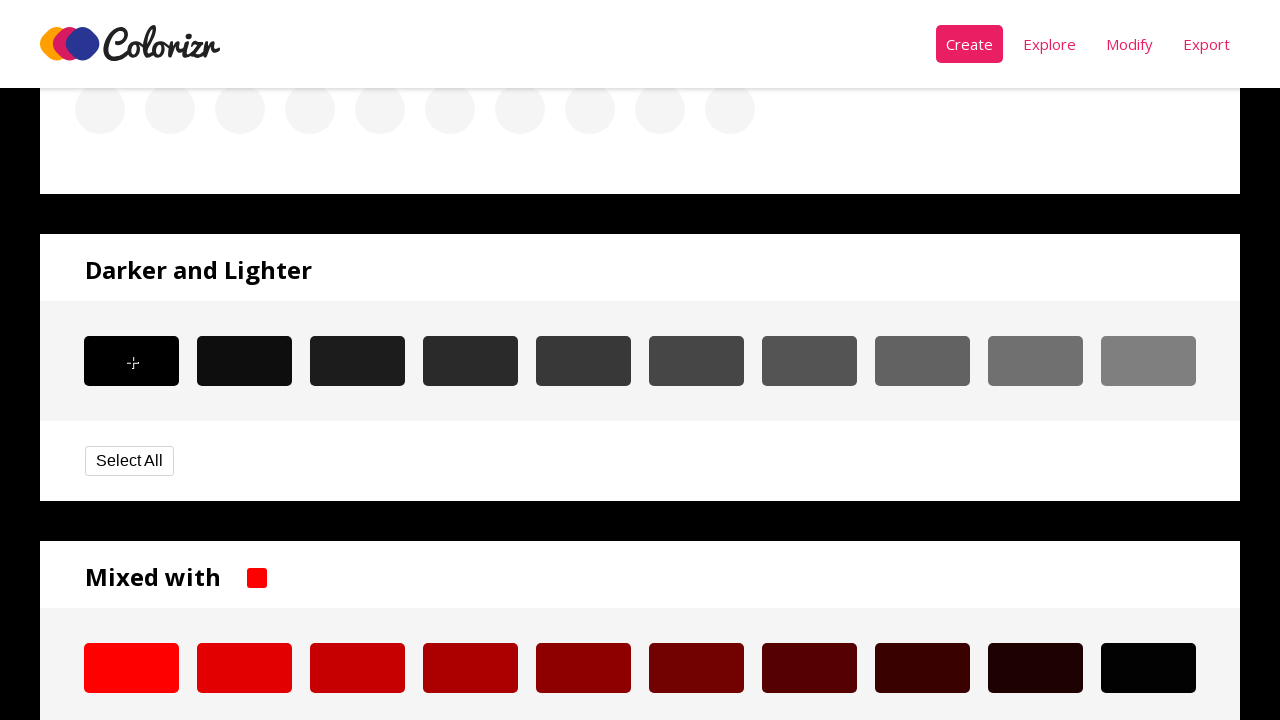

Retrieved computed display style of cross icon
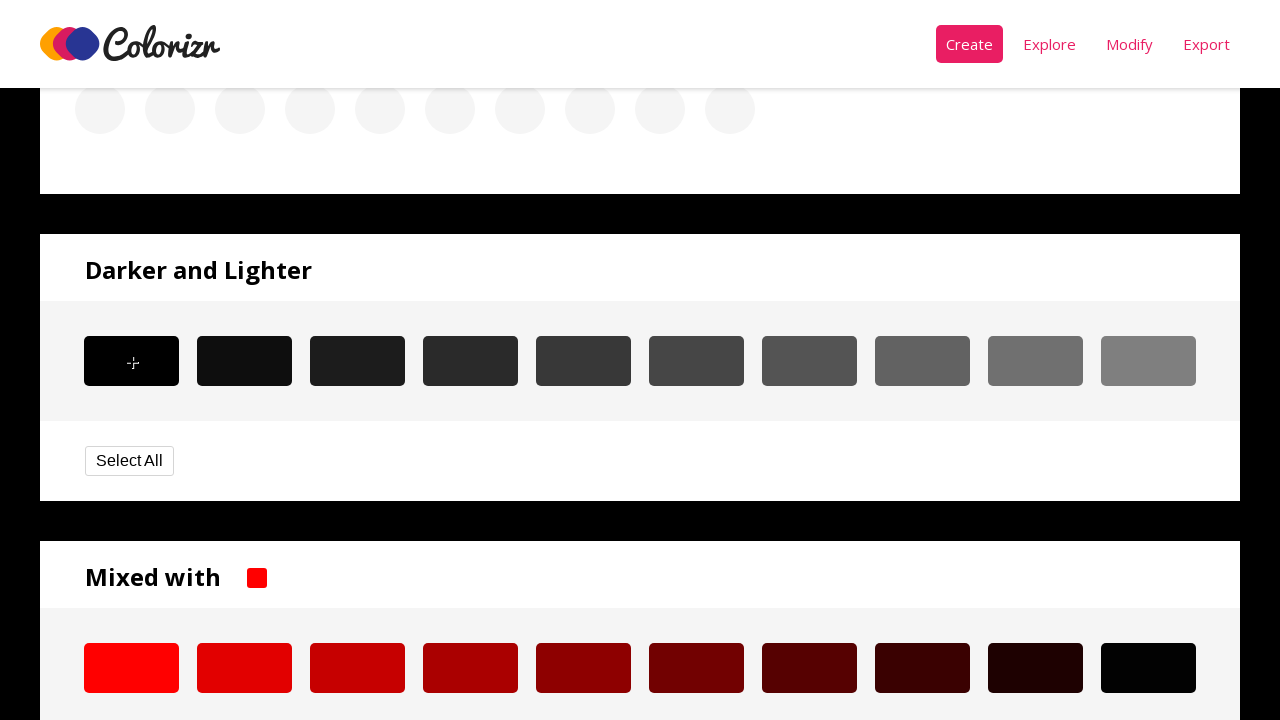

Verified cross icon is visible (display: block)
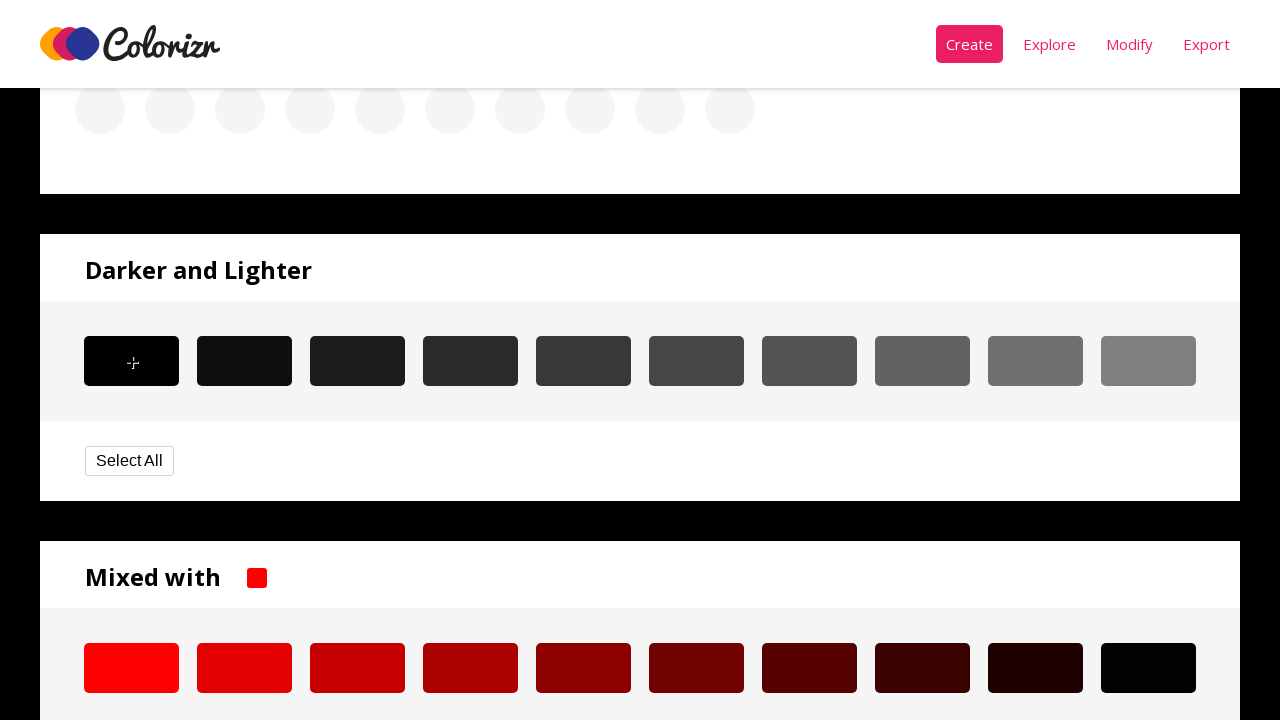

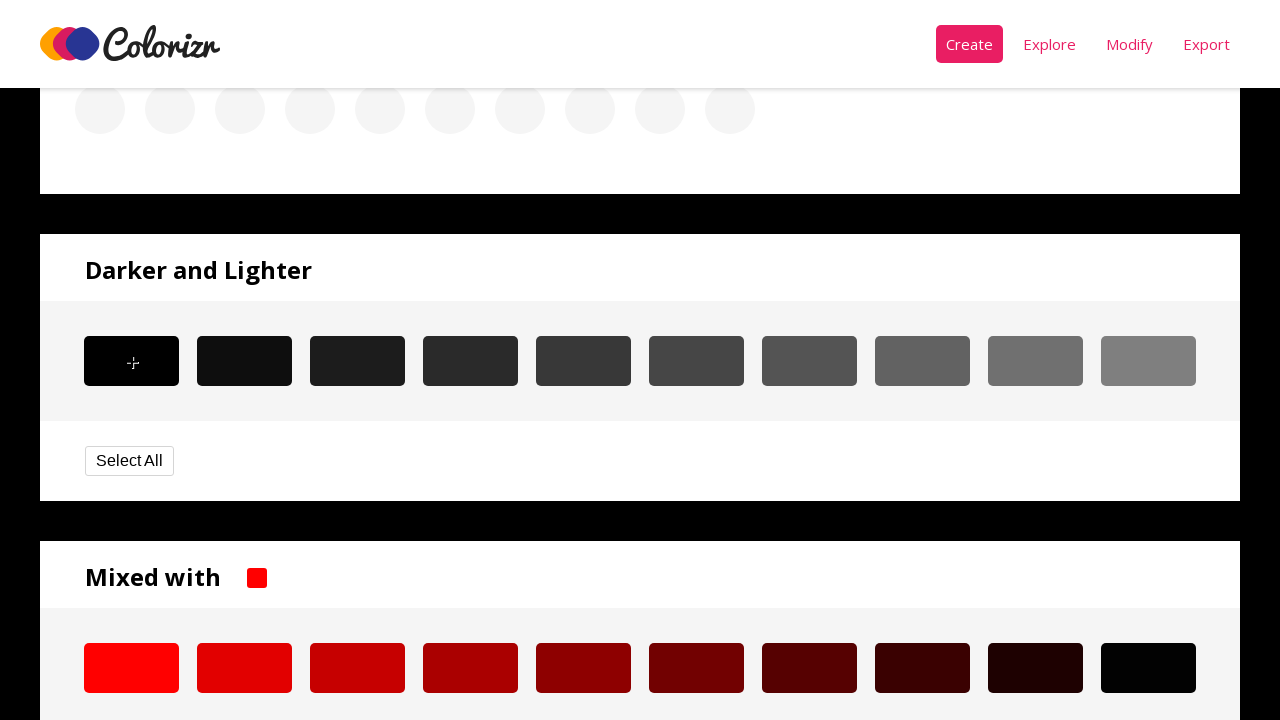